Tests a practice login page by attempting login, then using the password reset flow to obtain a new password

Starting URL: https://rahulshettyacademy.com/locatorspractice/

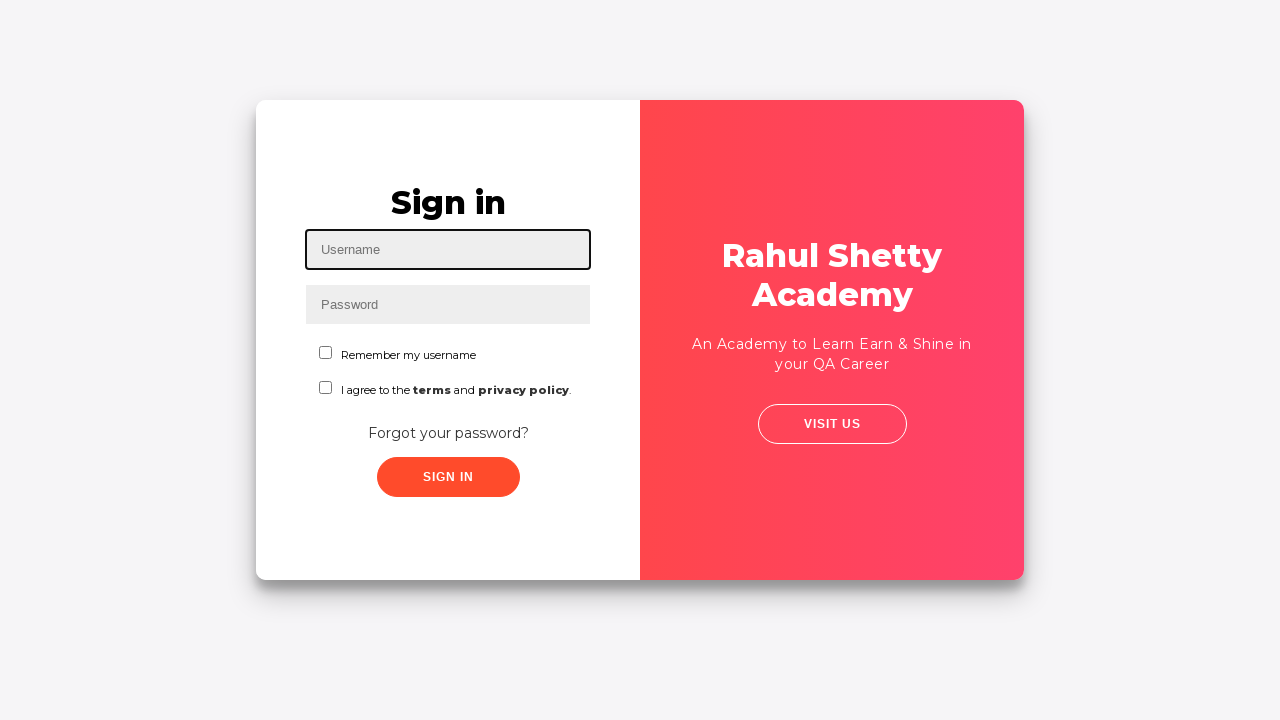

Filled username field with 'AjinJoy' on #inputUsername
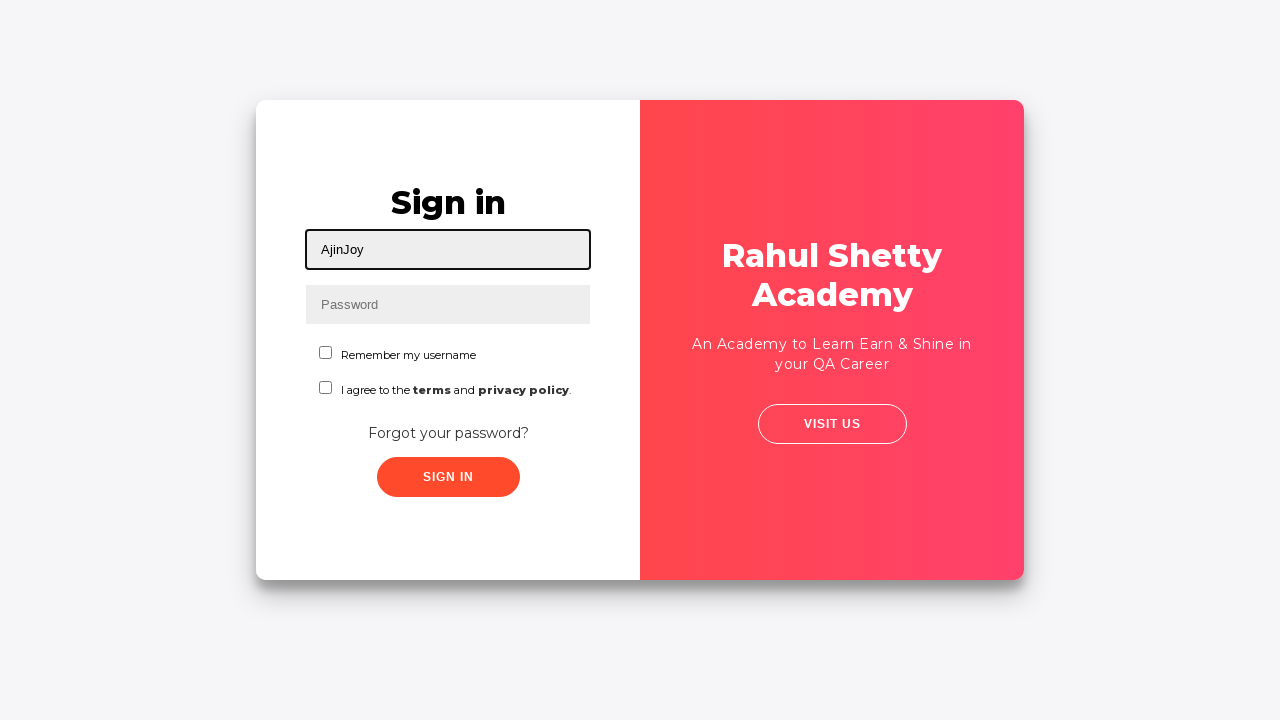

Filled password field with 'Avemariam' on input[name='inputPassword']
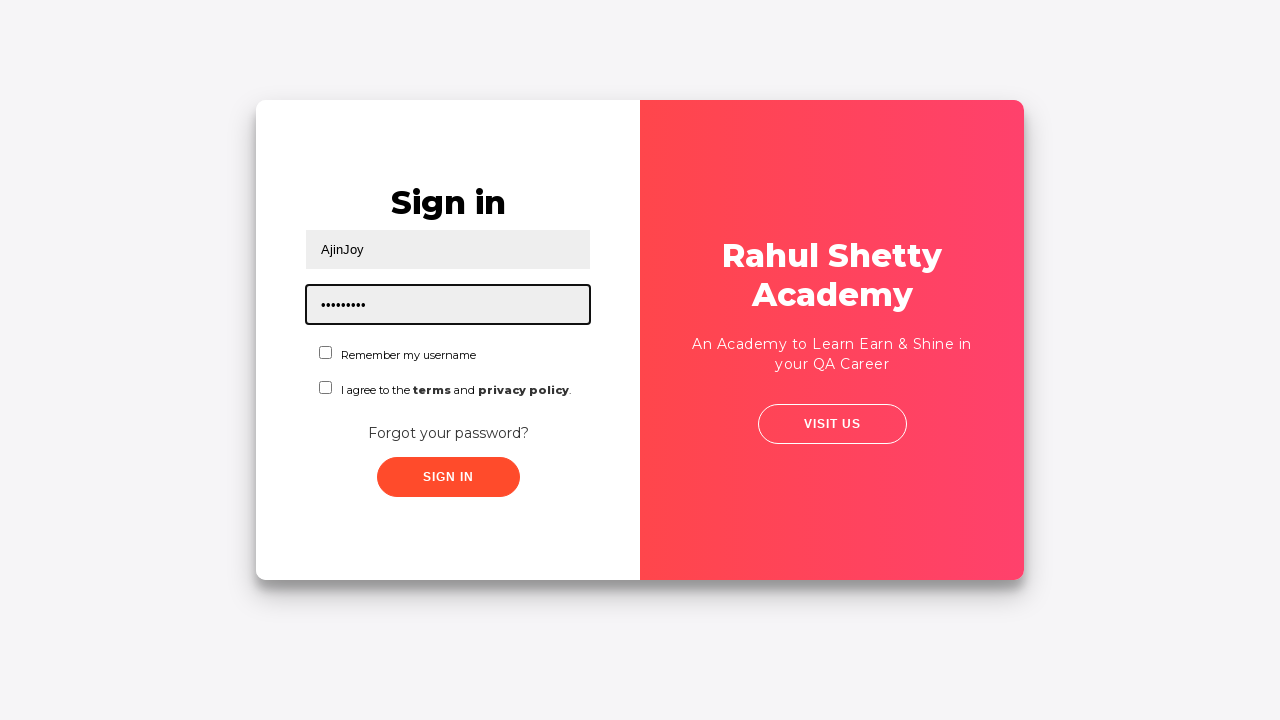

Clicked sign in button at (448, 477) on .signInBtn
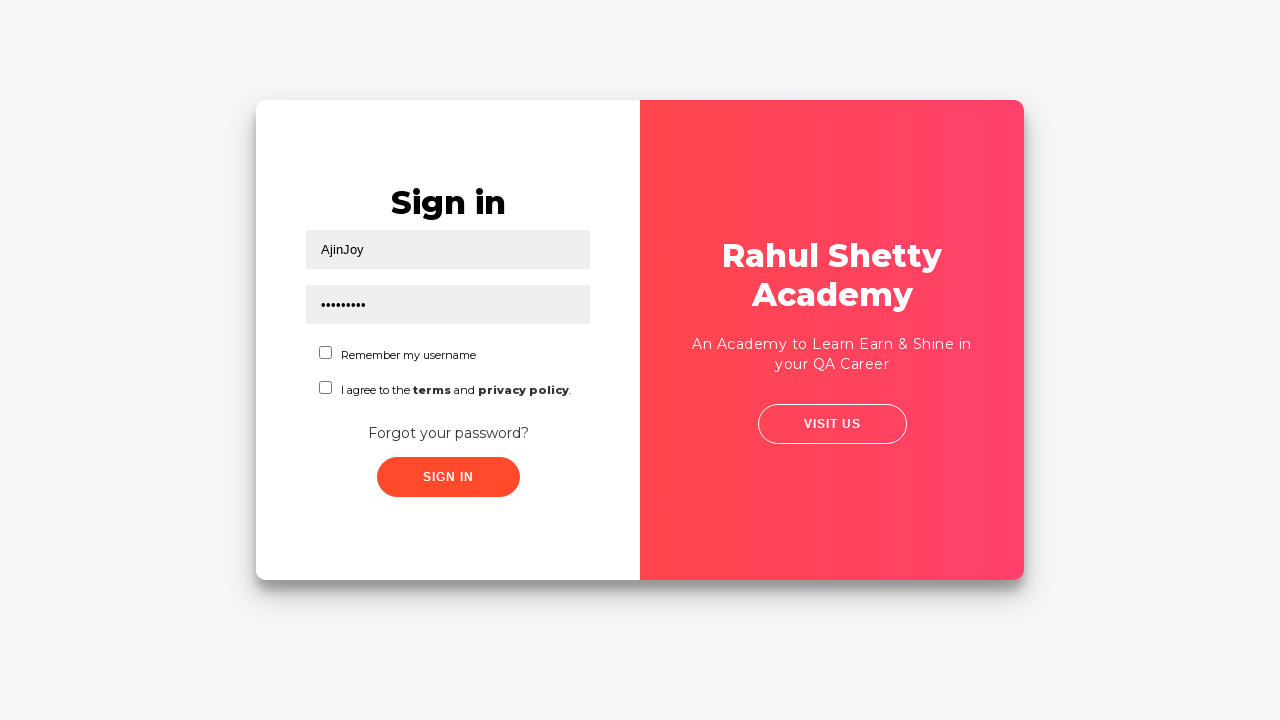

Login error message appeared
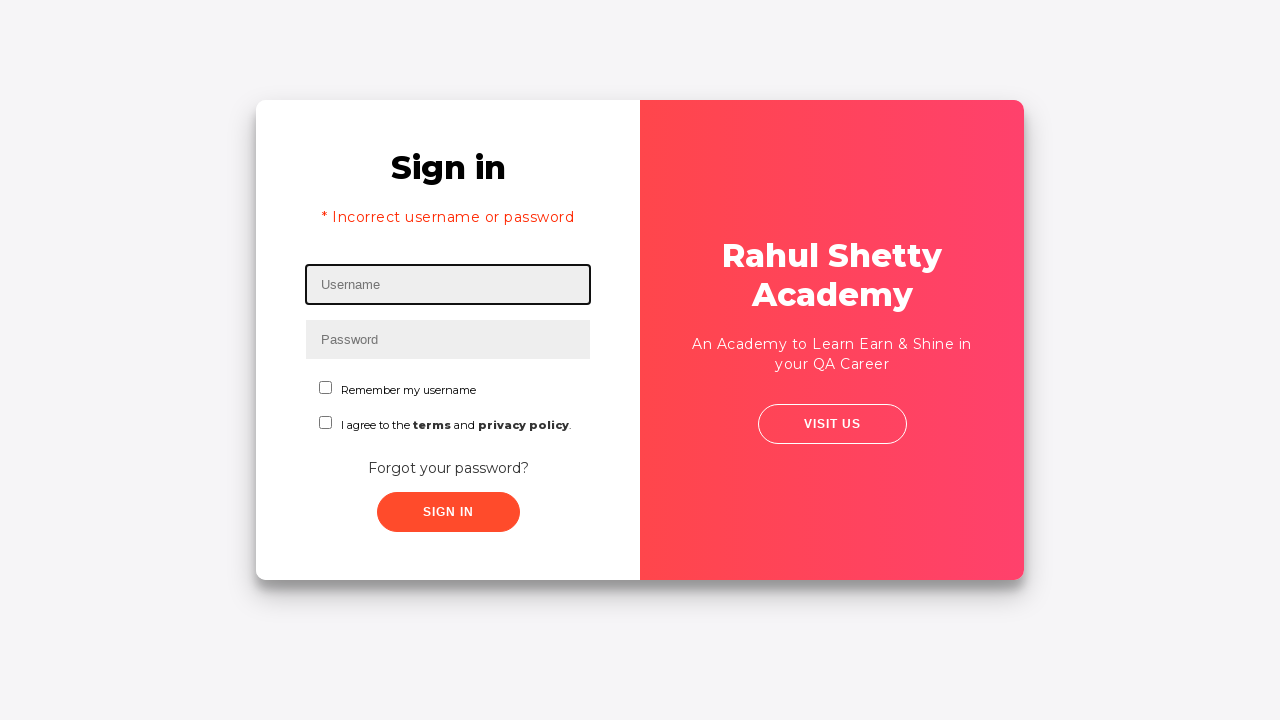

Clicked 'Forgot your password?' link at (448, 468) on text=Forgot your password?
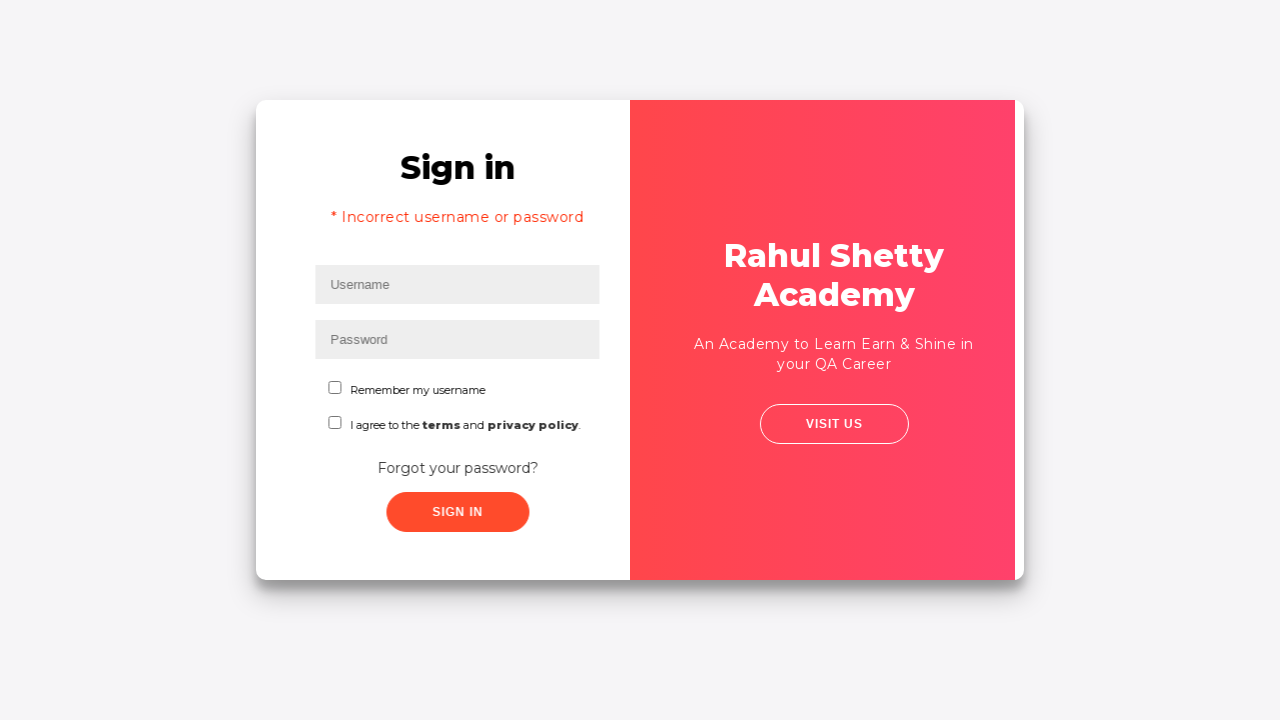

Filled name field with 'Ajin' in password reset form on //input[@placeholder='Name']
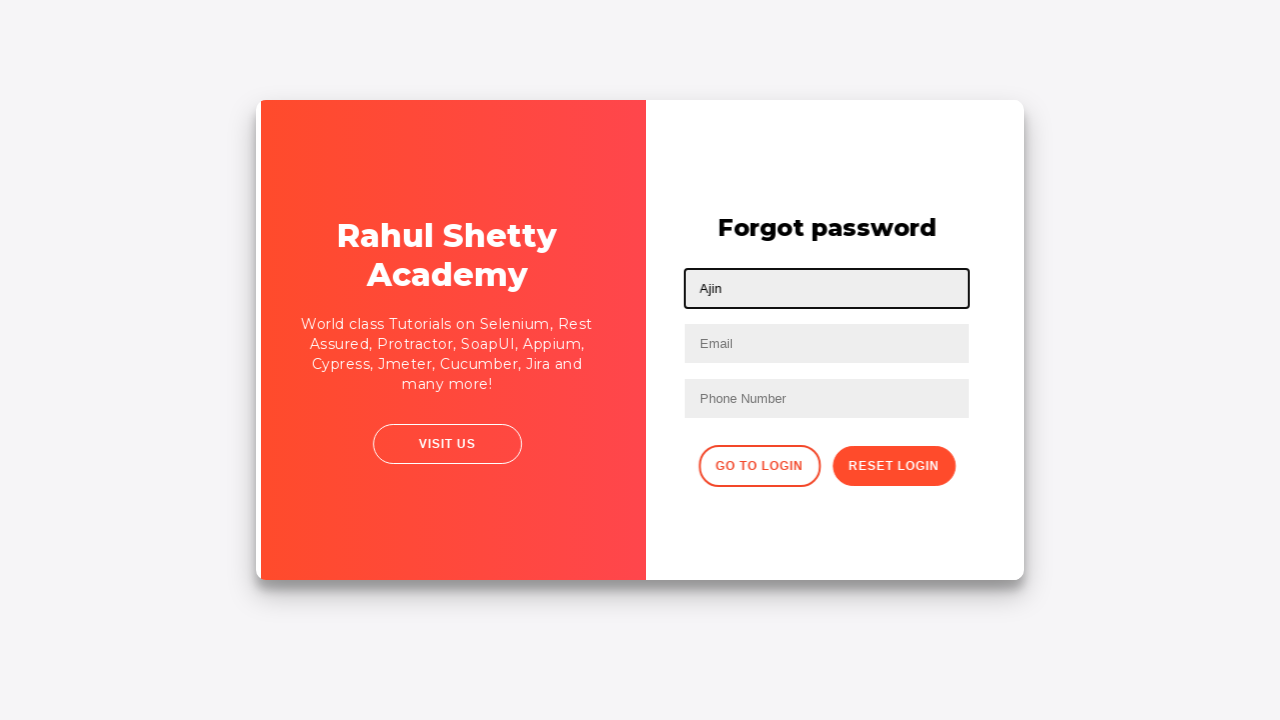

Filled email field with 'testuser@example.com' in password reset form on //input[@placeholder='Email']
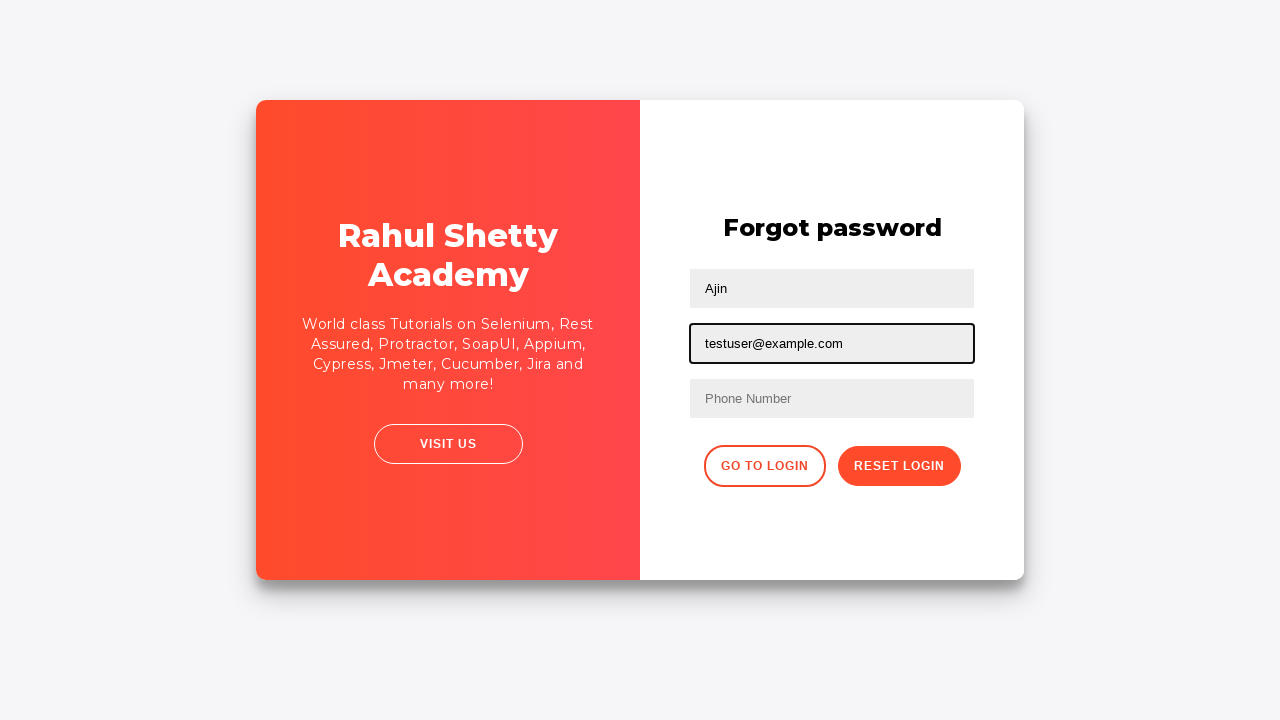

Filled phone number field with '9876543210' in password reset form on //input[@placeholder='Phone Number']
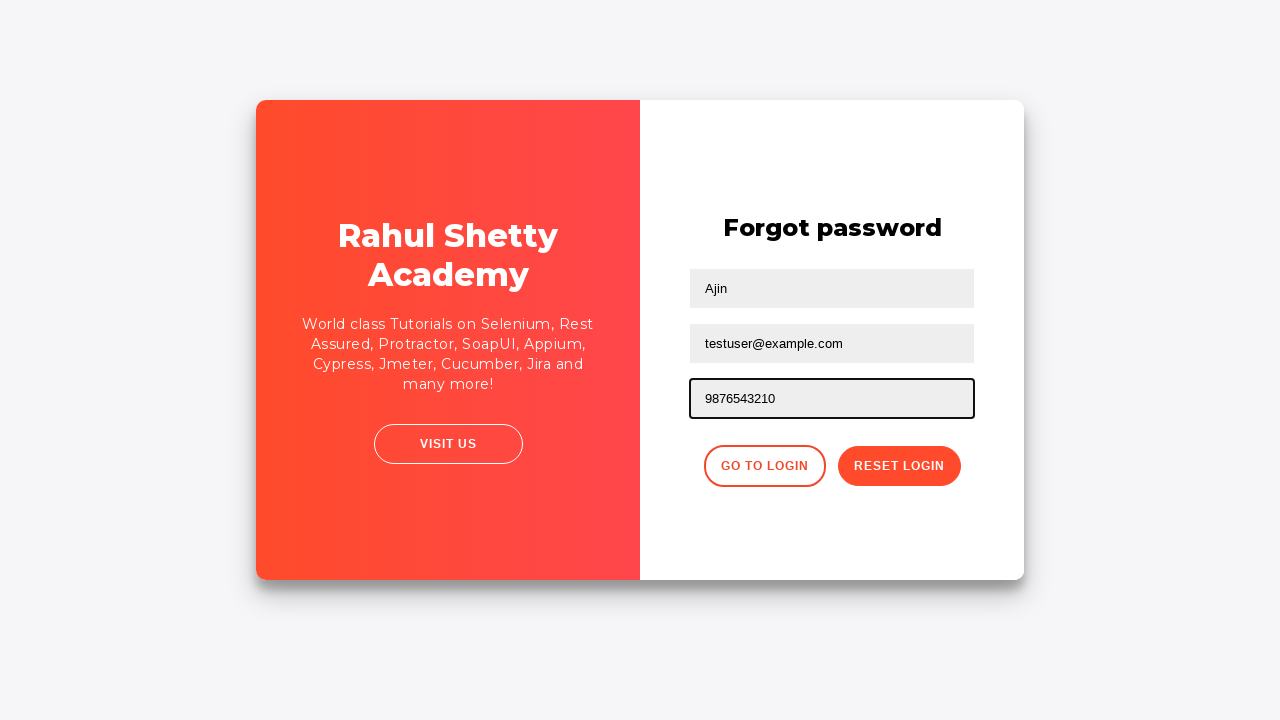

Clicked 'Reset Login' button to submit password reset form at (899, 466) on xpath=//button[contains(text(),'Reset Login')]
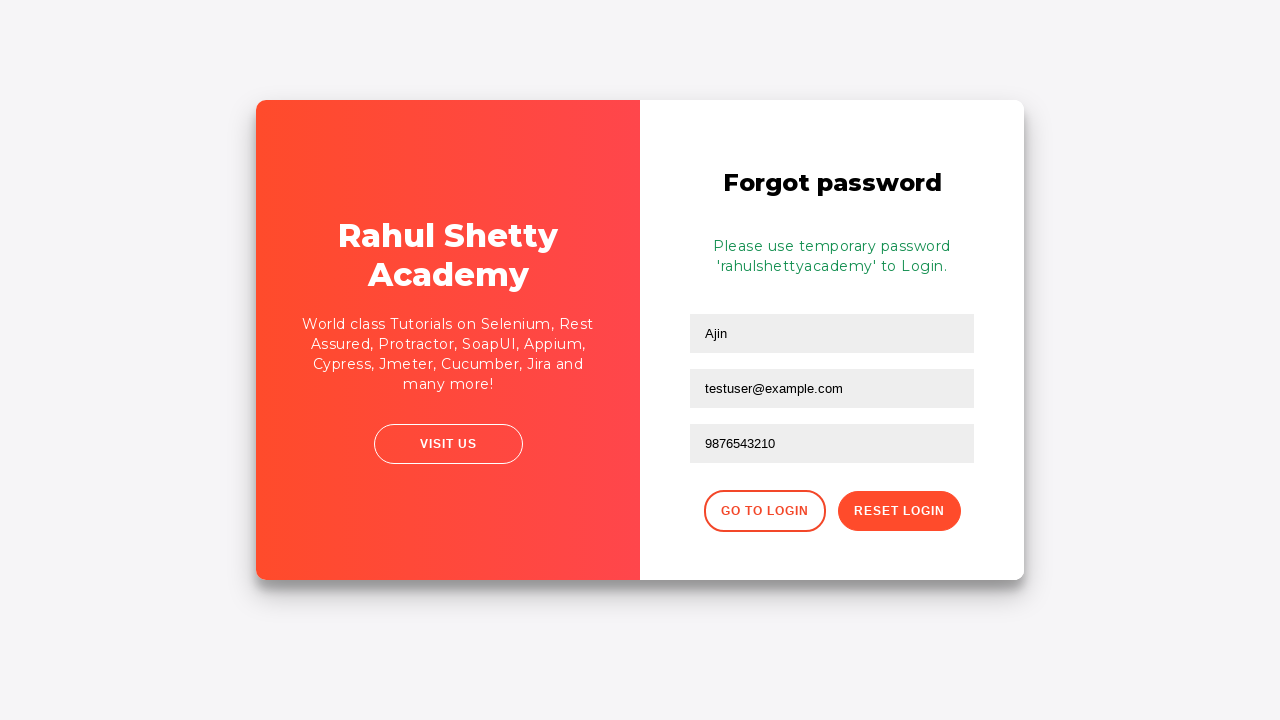

Password reset confirmation message appeared
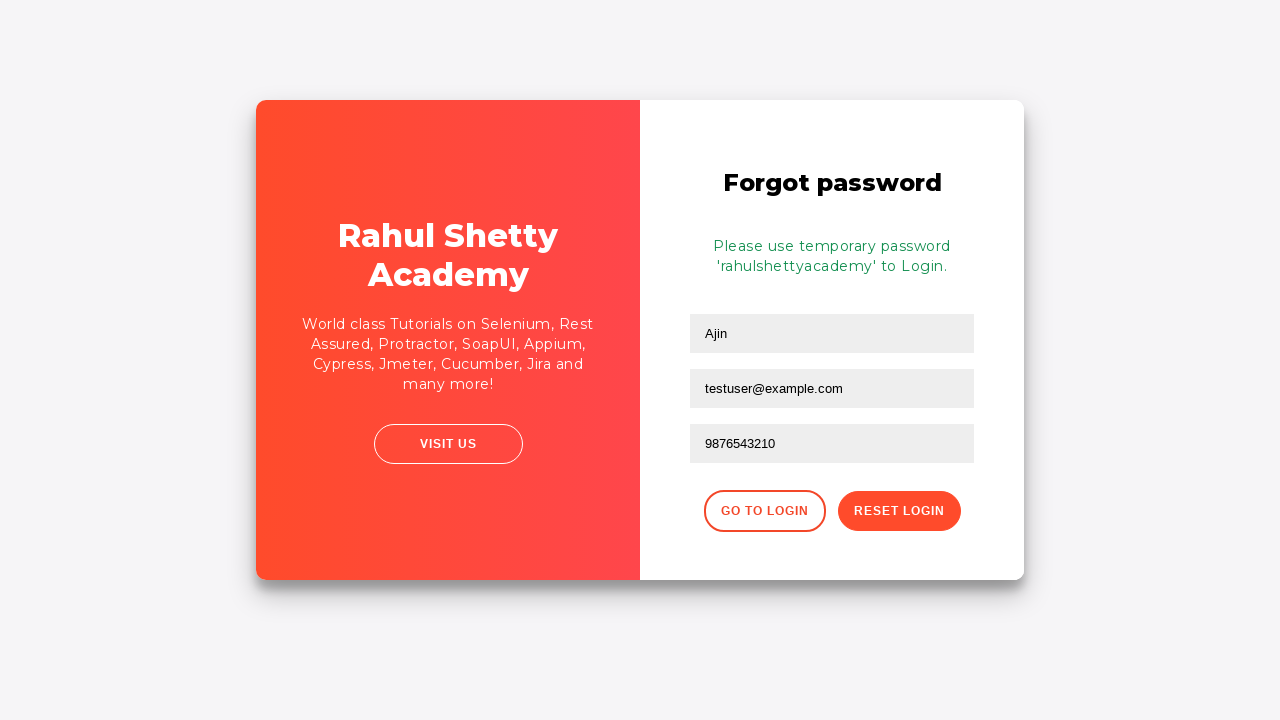

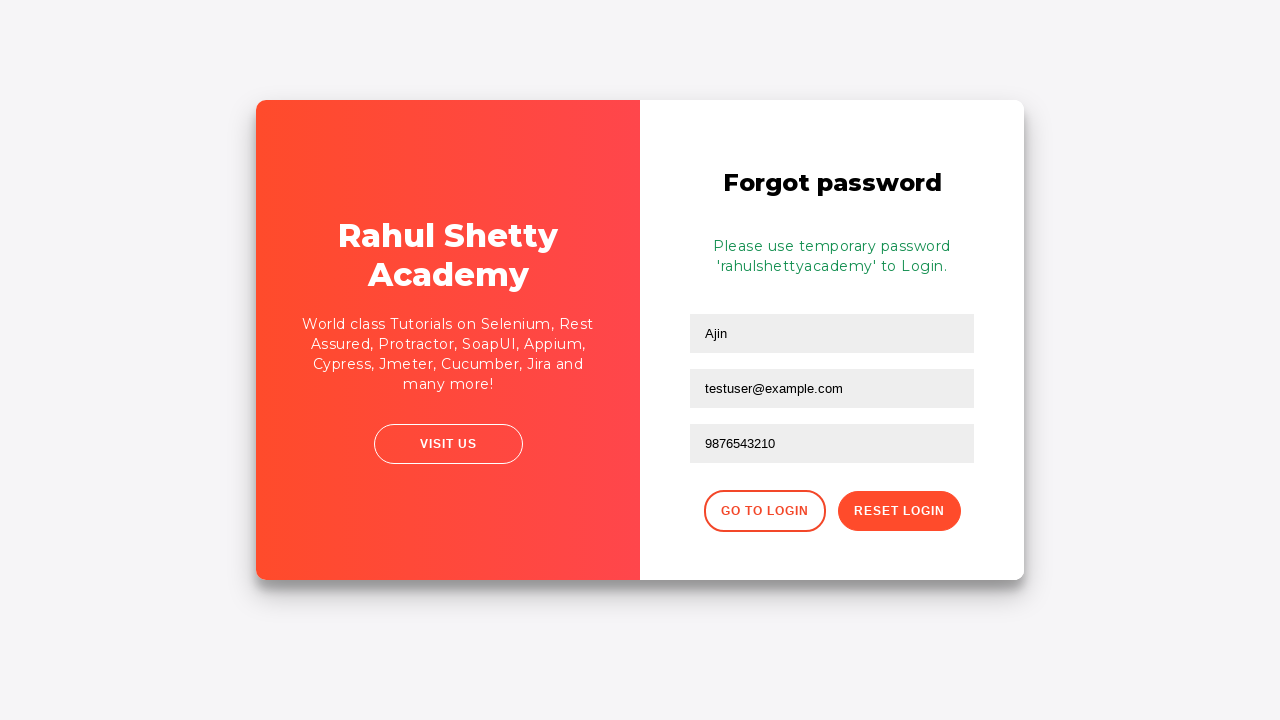